Navigates to OpenCart registration page and fills the first name field

Starting URL: https://naveenautomationlabs.com/opencart/index.php?route=account/register

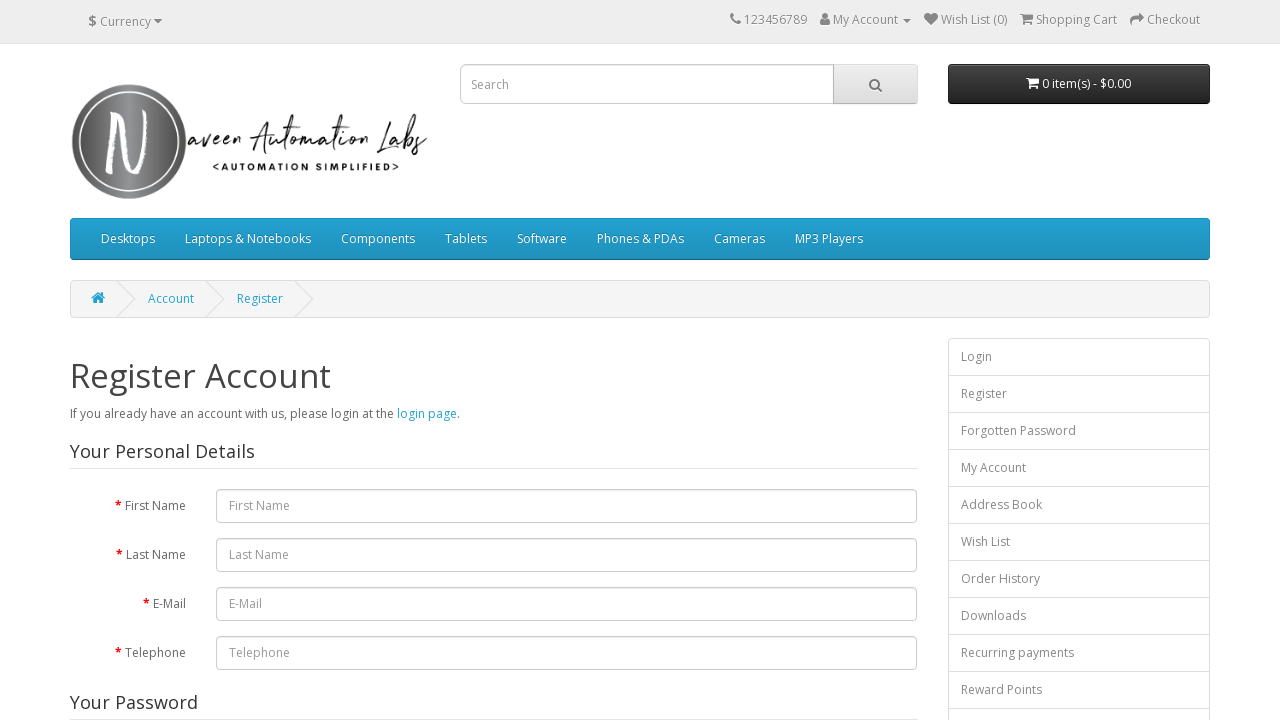

Navigated to OpenCart registration page
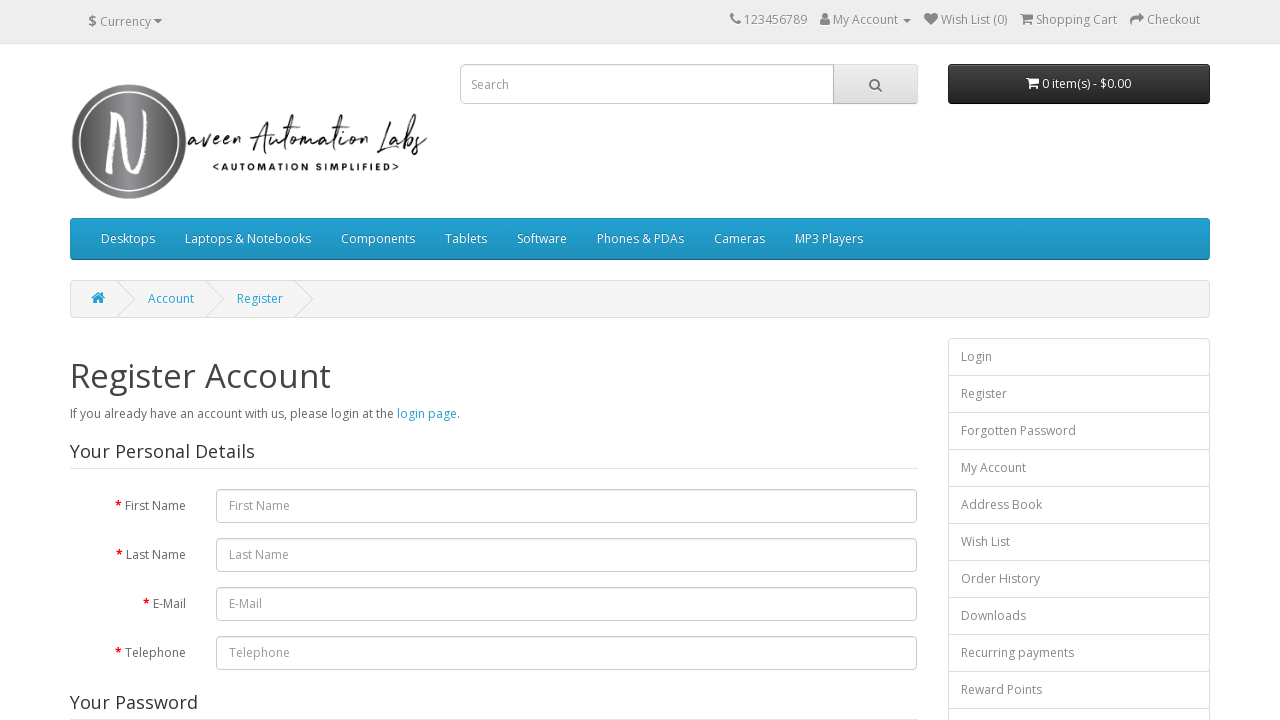

Filled first name field with 'Ajit Kumar' on //input[@id='input-firstname']
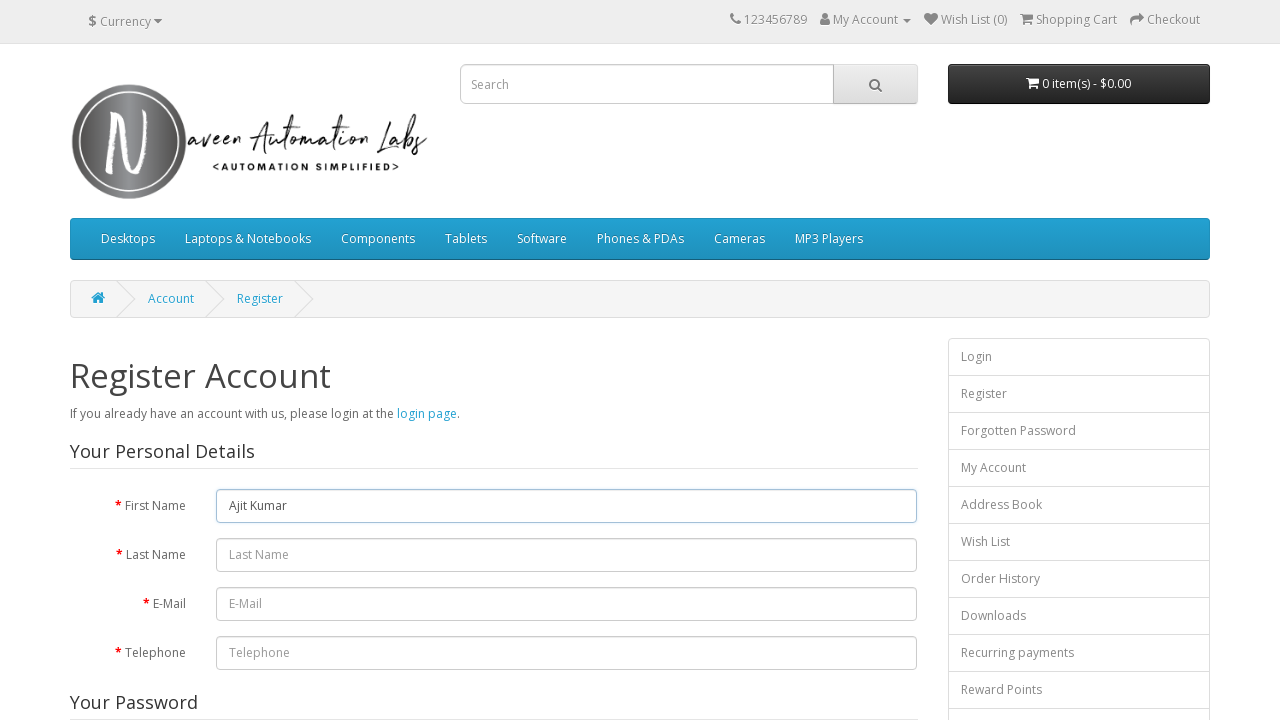

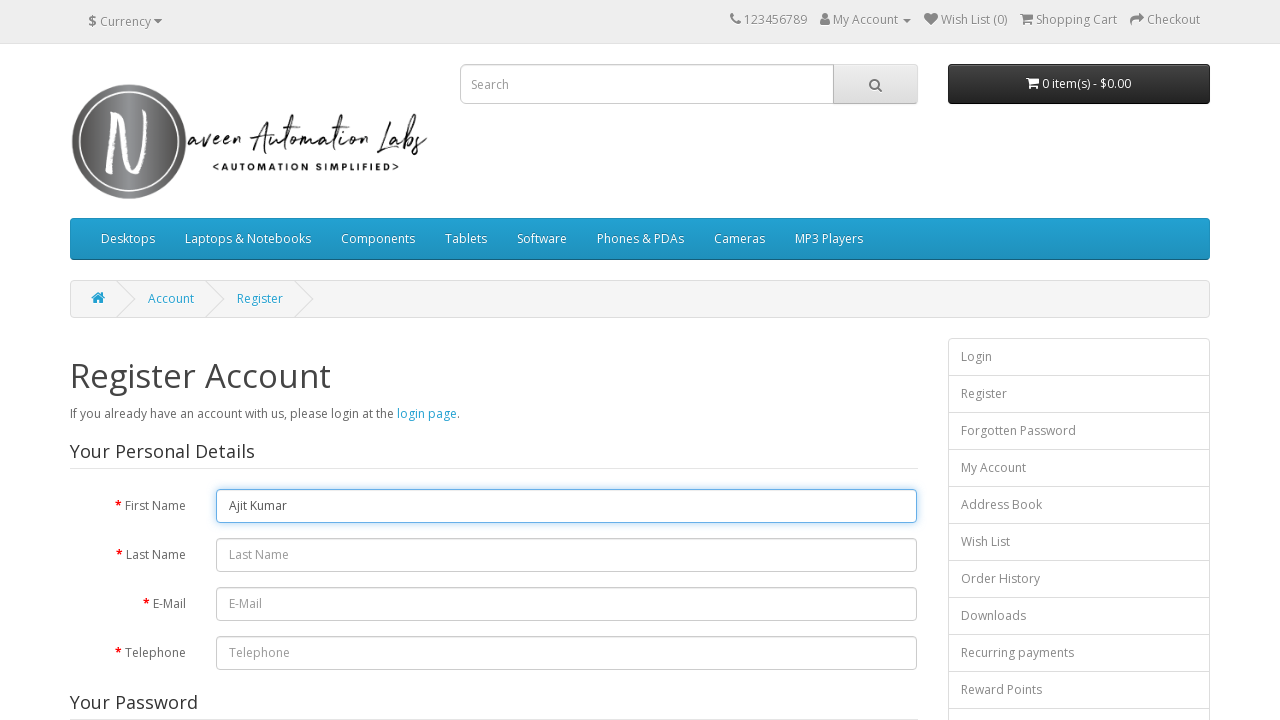